Tests adding a todo item by entering text and pressing Enter

Starting URL: https://todomvc.com/examples/javascript-es6/dist/

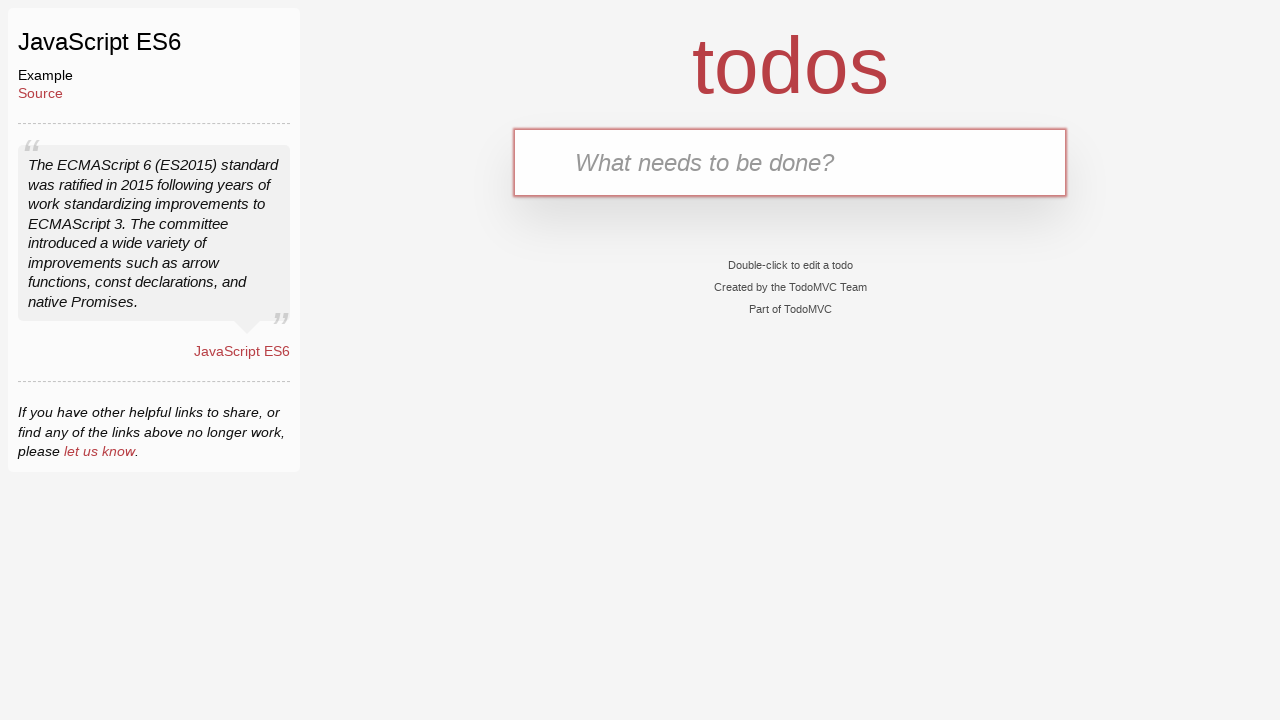

Clicked on todo input field at (790, 162) on internal:attr=[placeholder="What needs to be done?"i]
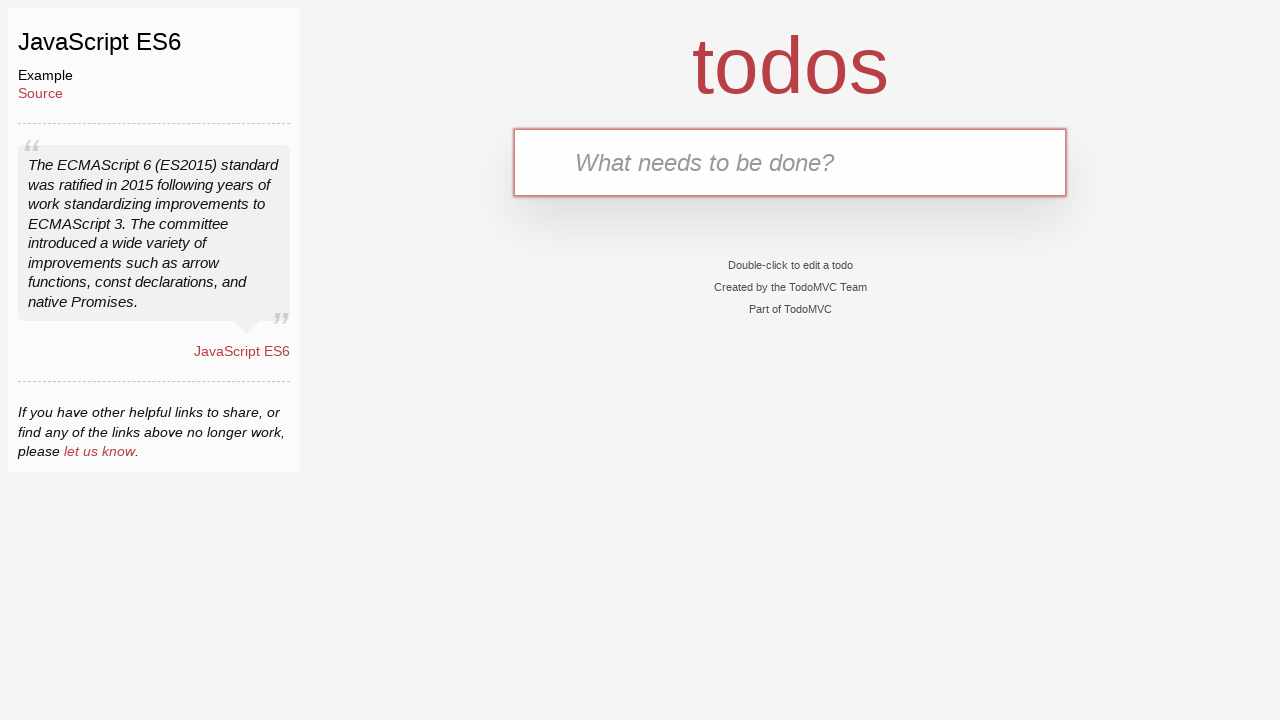

Entered 'Buy Groceries' into todo input field on internal:attr=[placeholder="What needs to be done?"i]
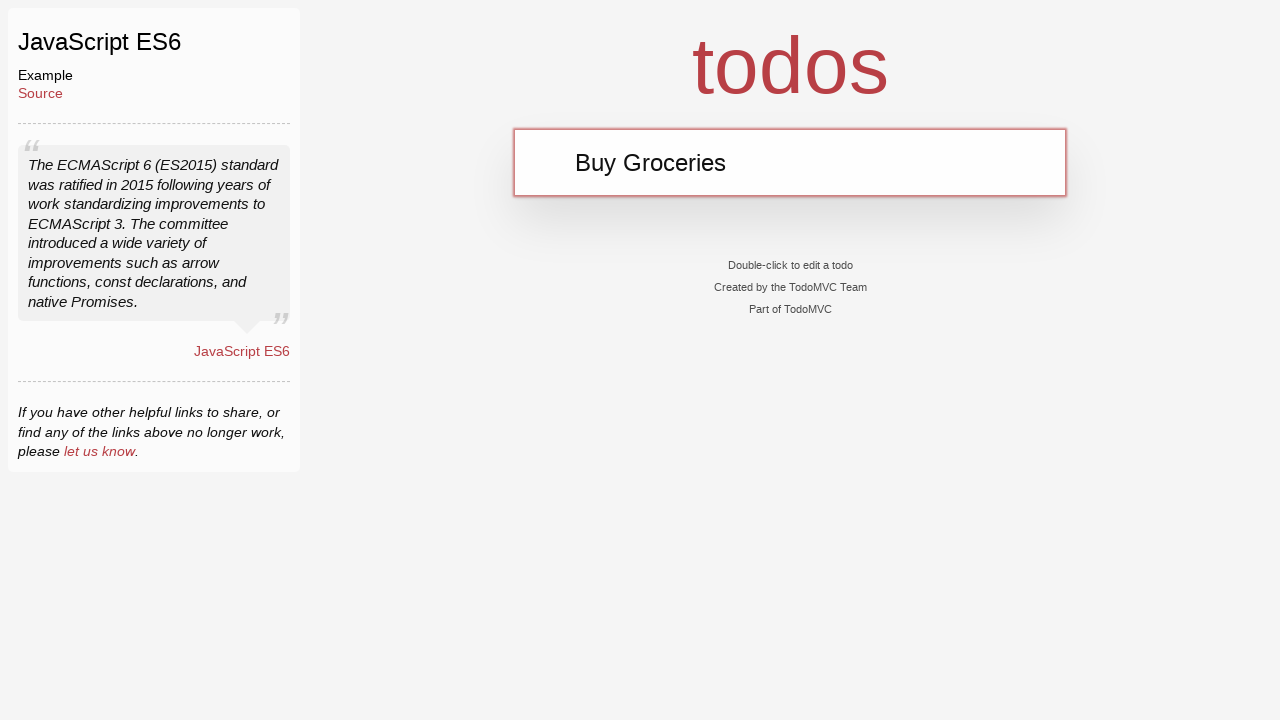

Pressed Enter to add todo item on internal:attr=[placeholder="What needs to be done?"i]
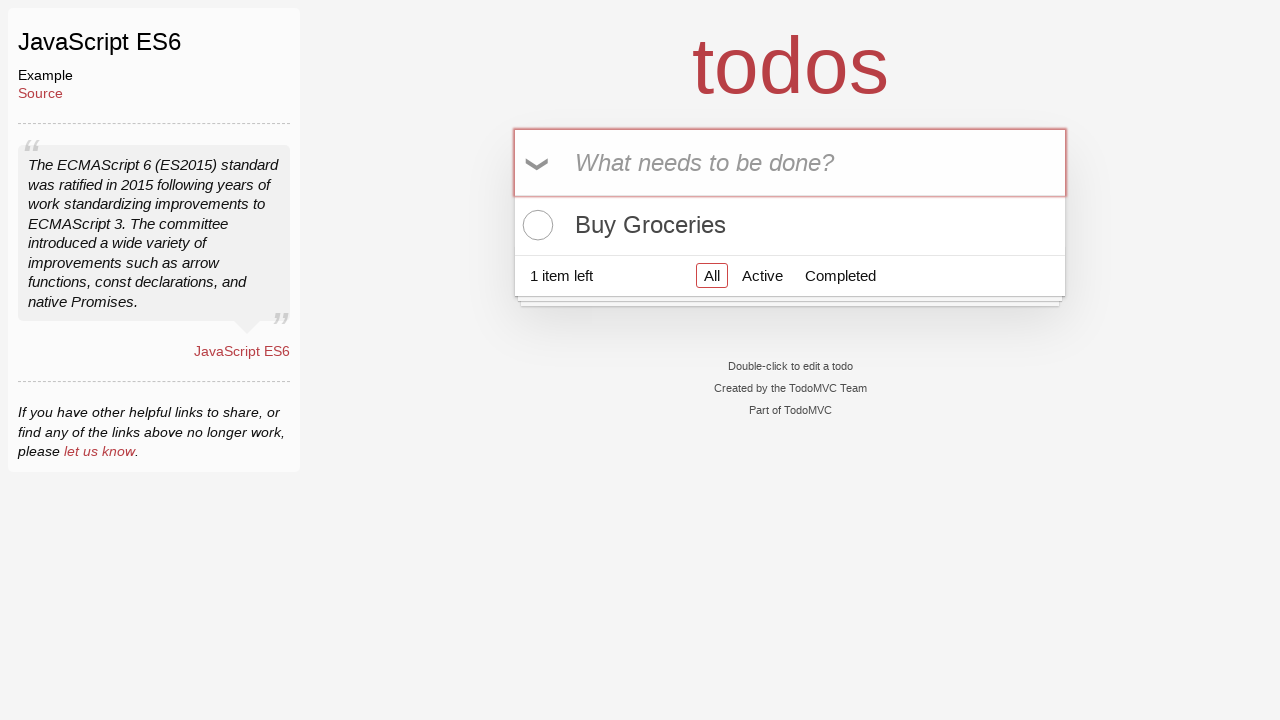

Verified that 'Buy Groceries' todo item was successfully added
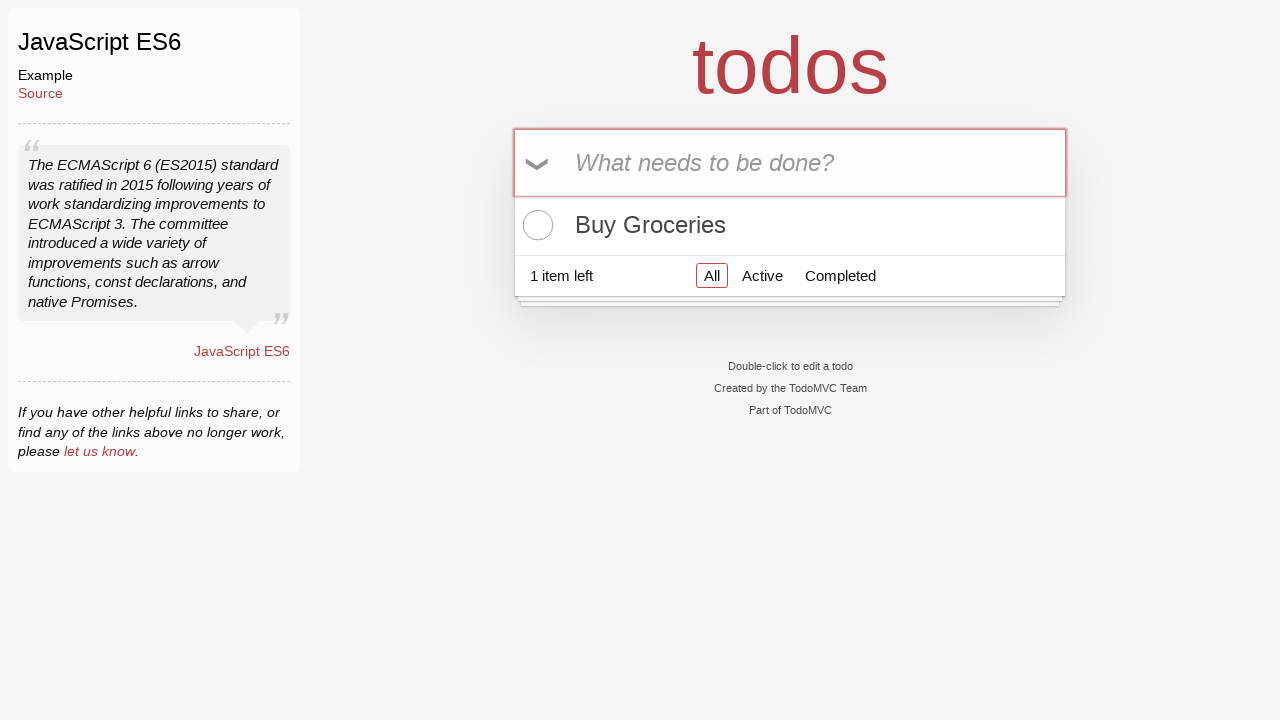

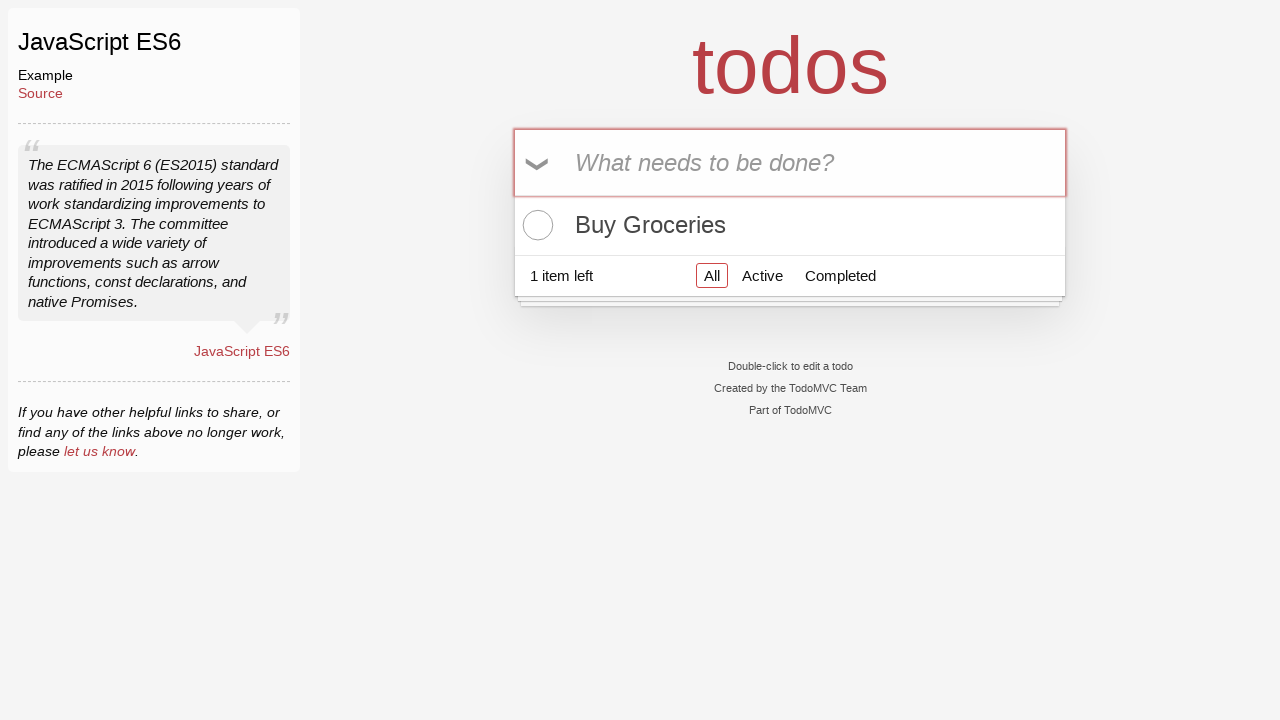